Tests the Bootstrap checkout form example by filling out personal information (name, username, address, email), selecting country and state from dropdowns, entering payment details (credit card name, number, expiration, CVV), and submitting the form.

Starting URL: https://getbootstrap.com/docs/4.0/examples/checkout/

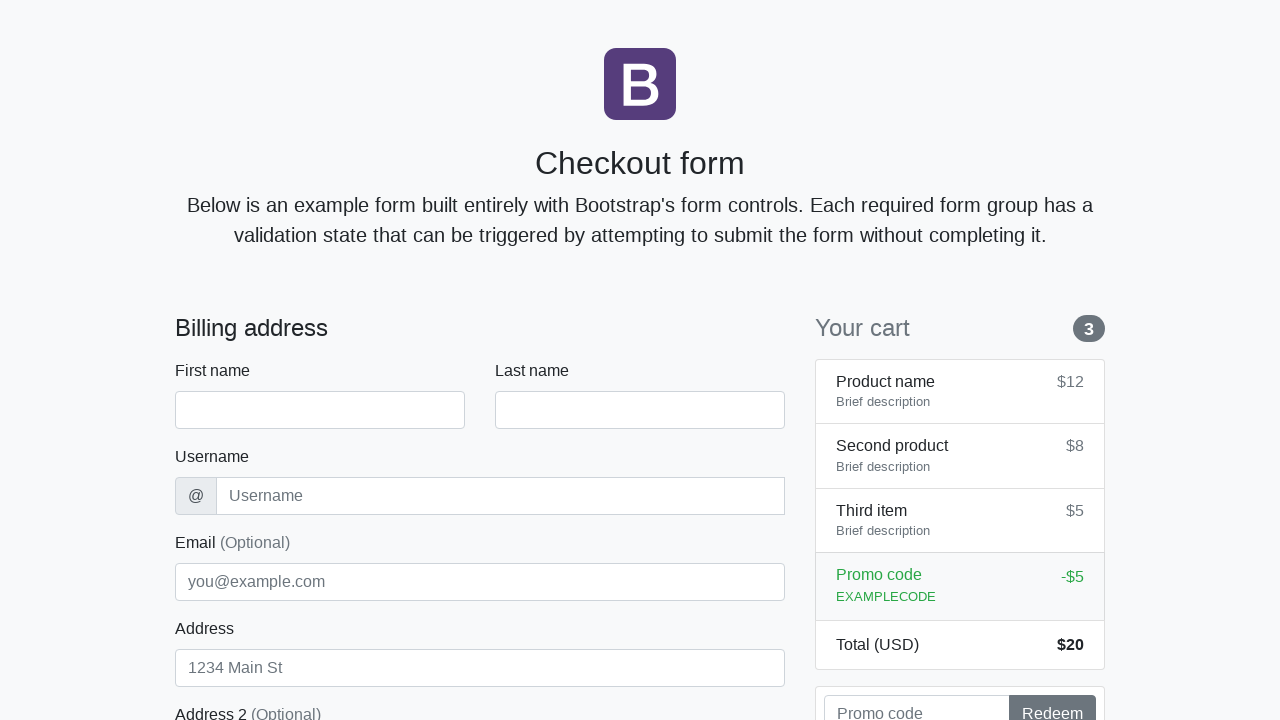

Waited for checkout form to load - first name field appeared
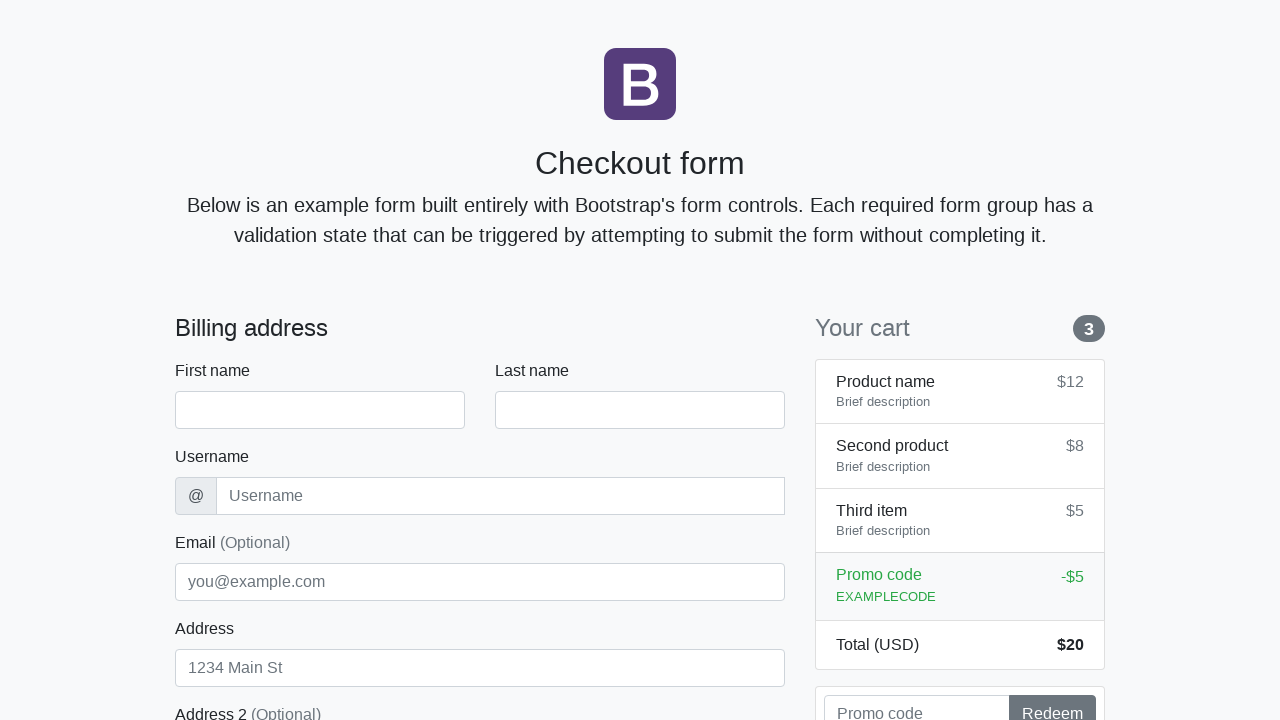

Filled first name field with 'Marcus' on #firstName
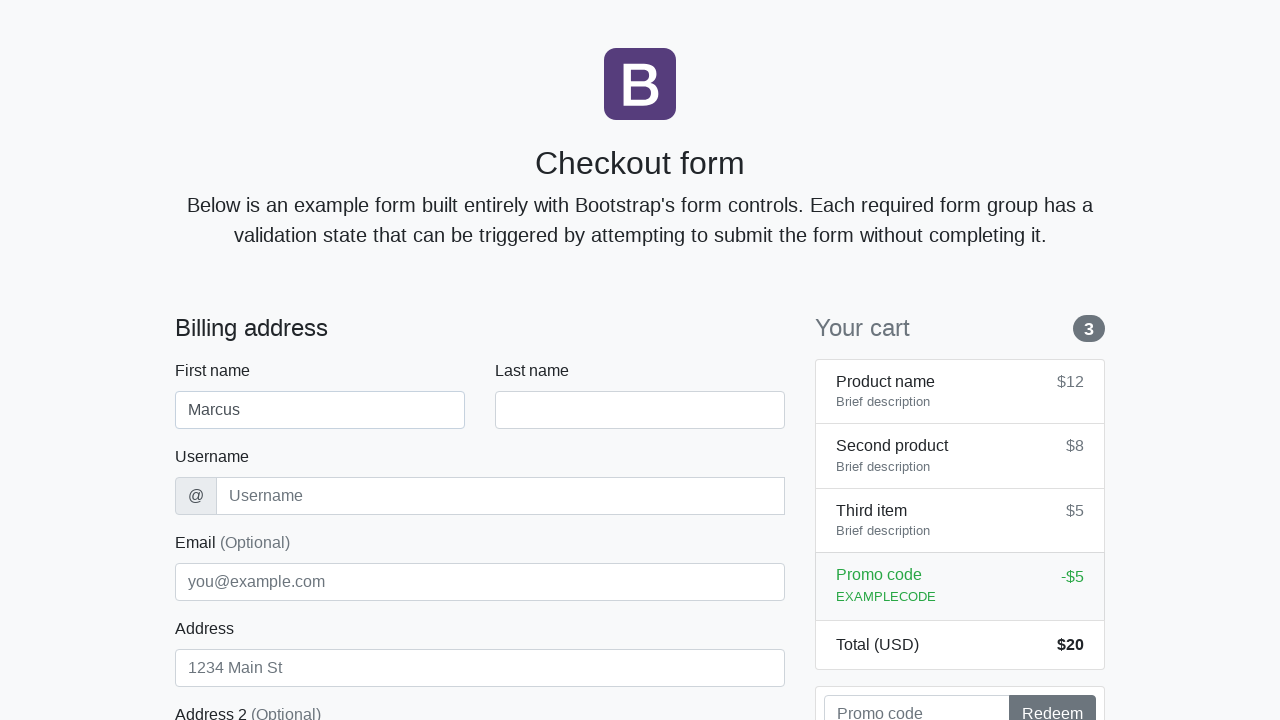

Filled last name field with 'Thompson' on #lastName
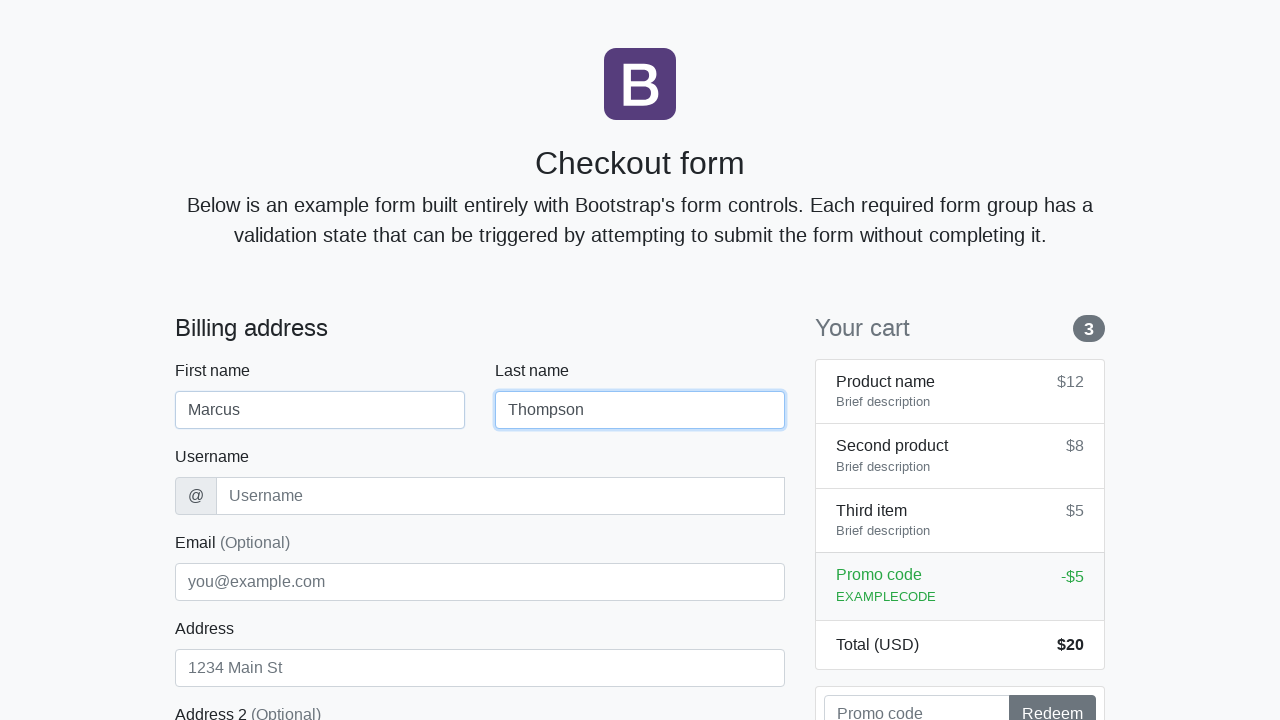

Filled username field with 'mthompson42' on #username
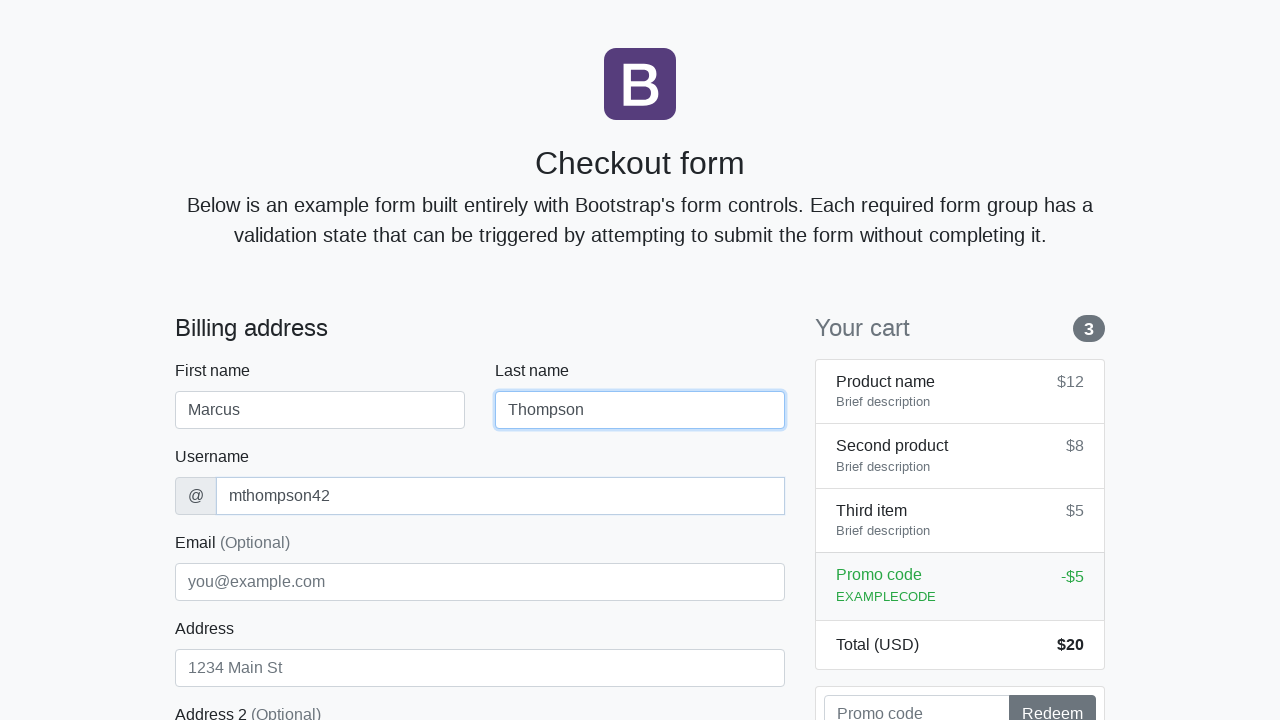

Filled address field with '123 Oak Avenue' on #address
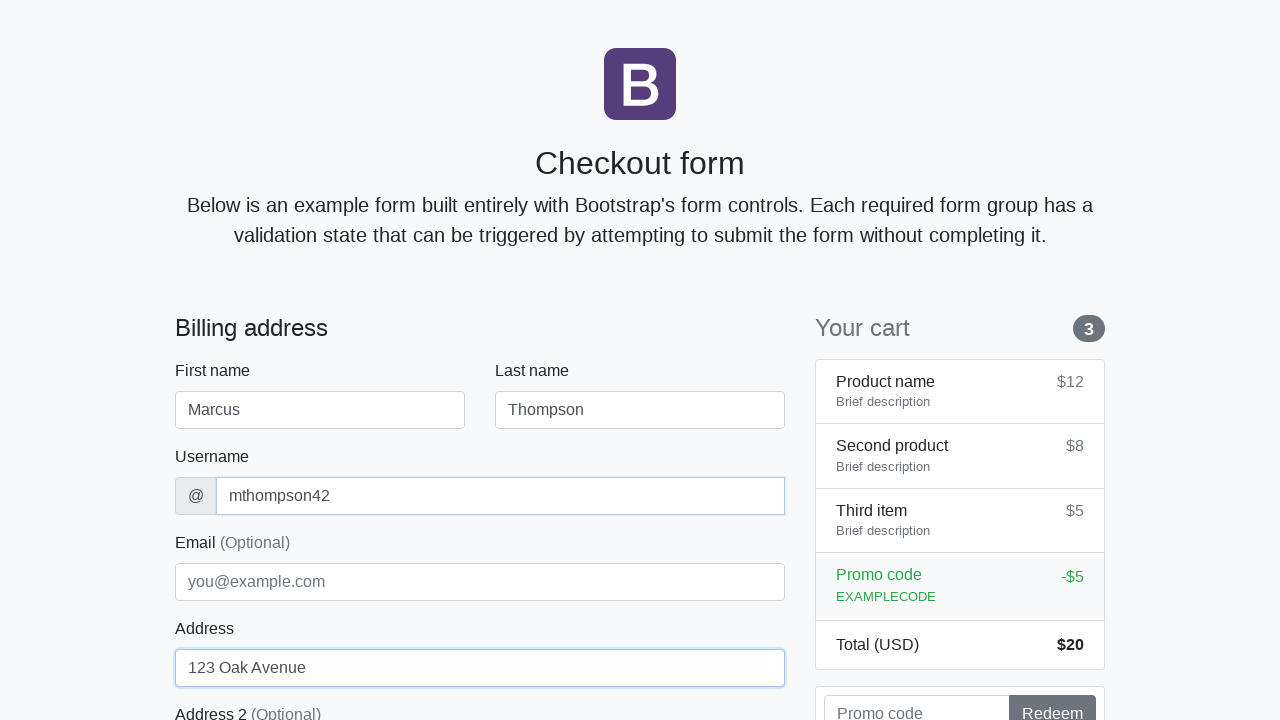

Filled email field with 'marcus.thompson@example.com' on #email
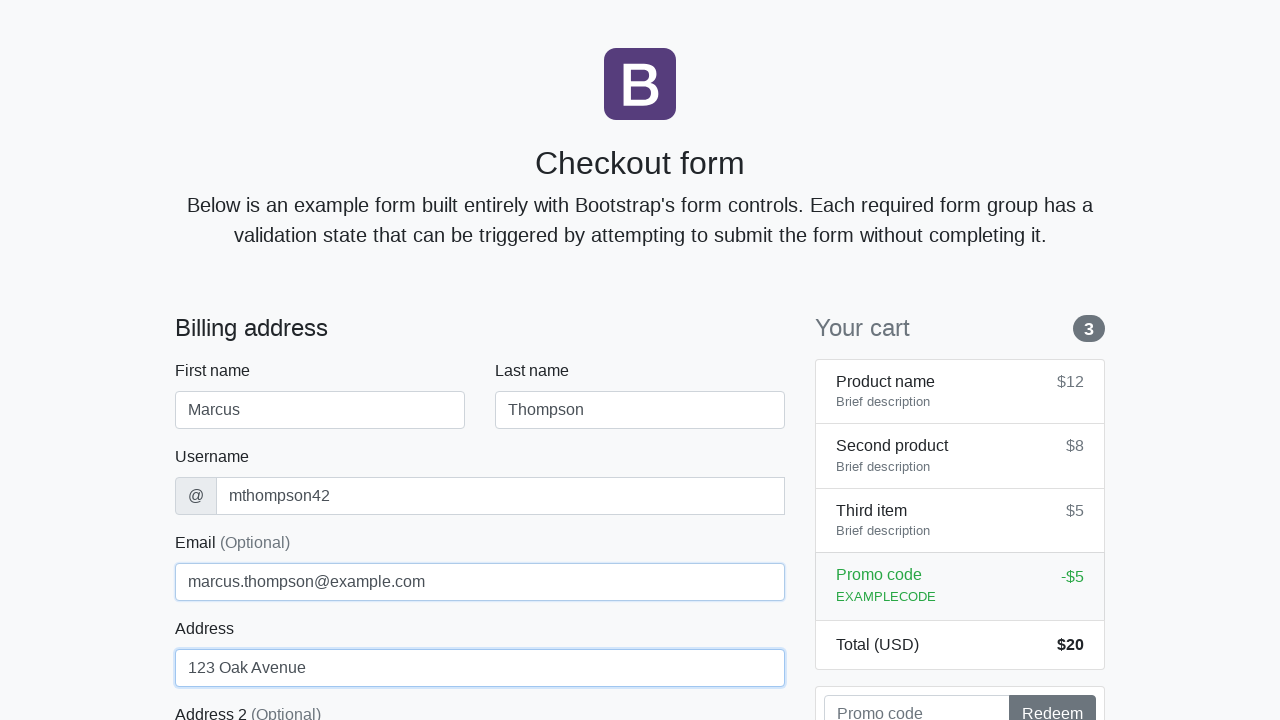

Selected 'United States' from country dropdown on #country
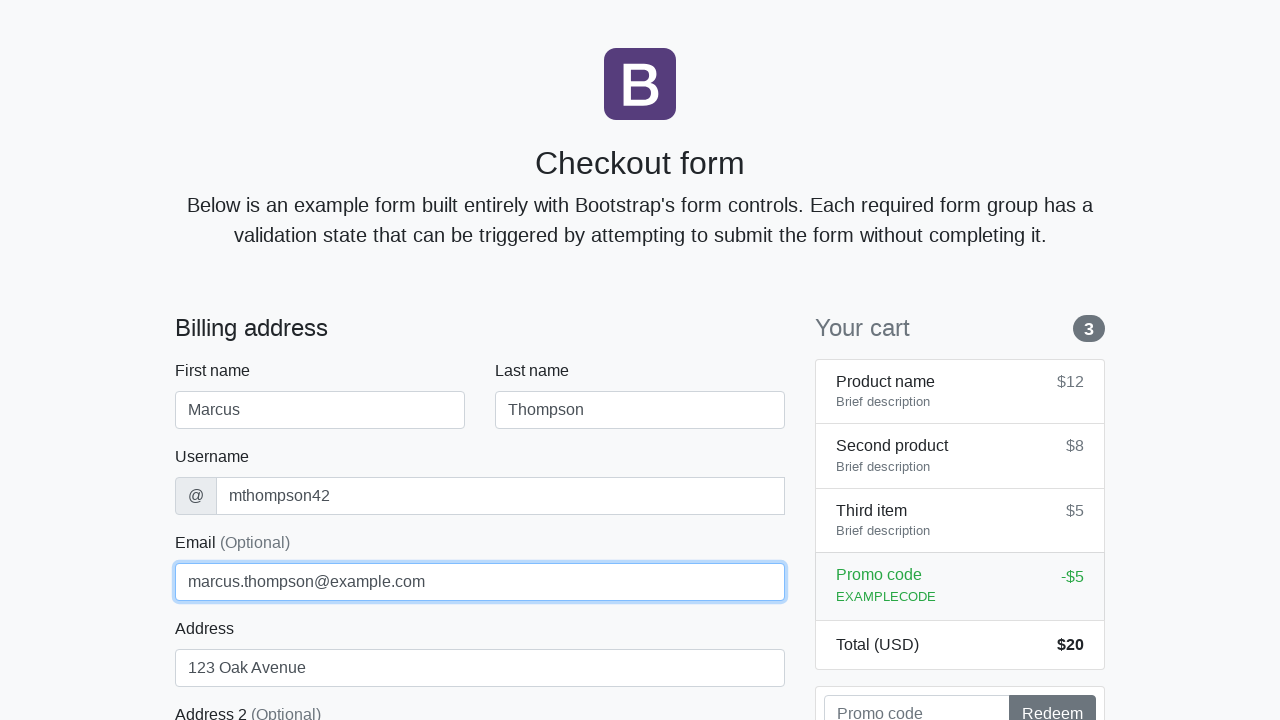

Selected 'California' from state dropdown on #state
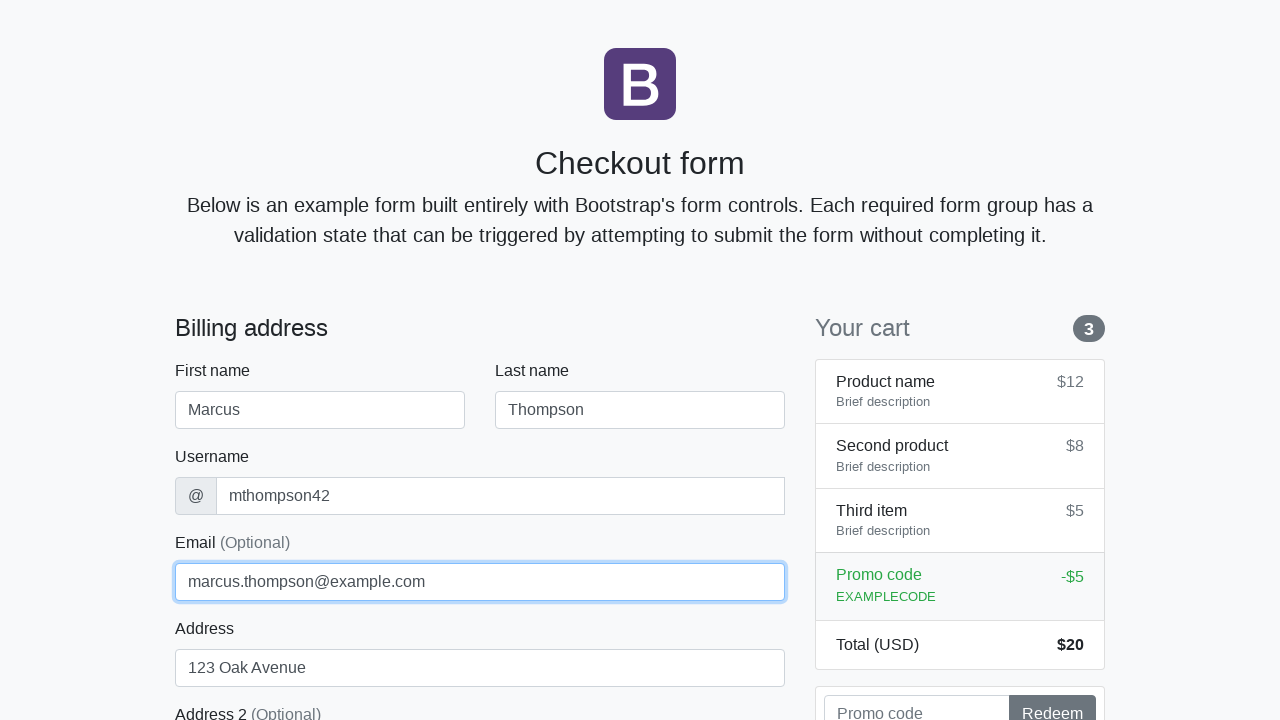

Filled zip code field with '94102' on #zip
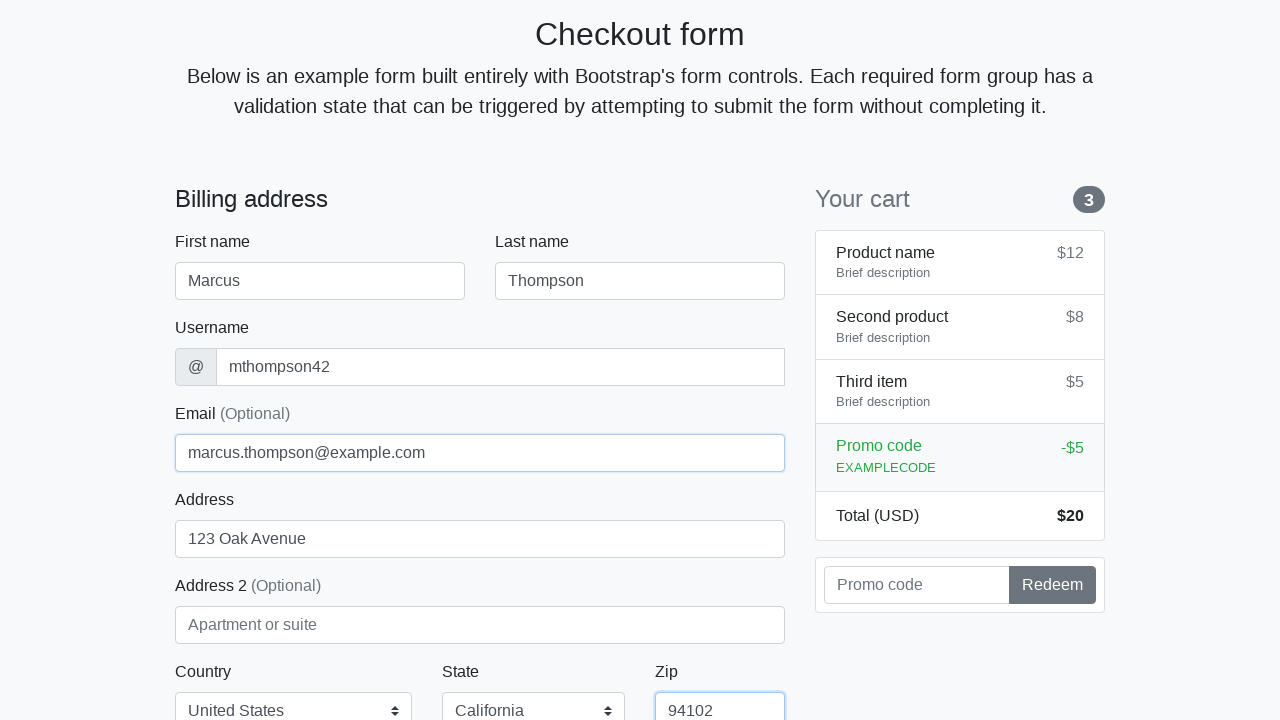

Filled credit card name field with 'Marcus Thompson' on #cc-name
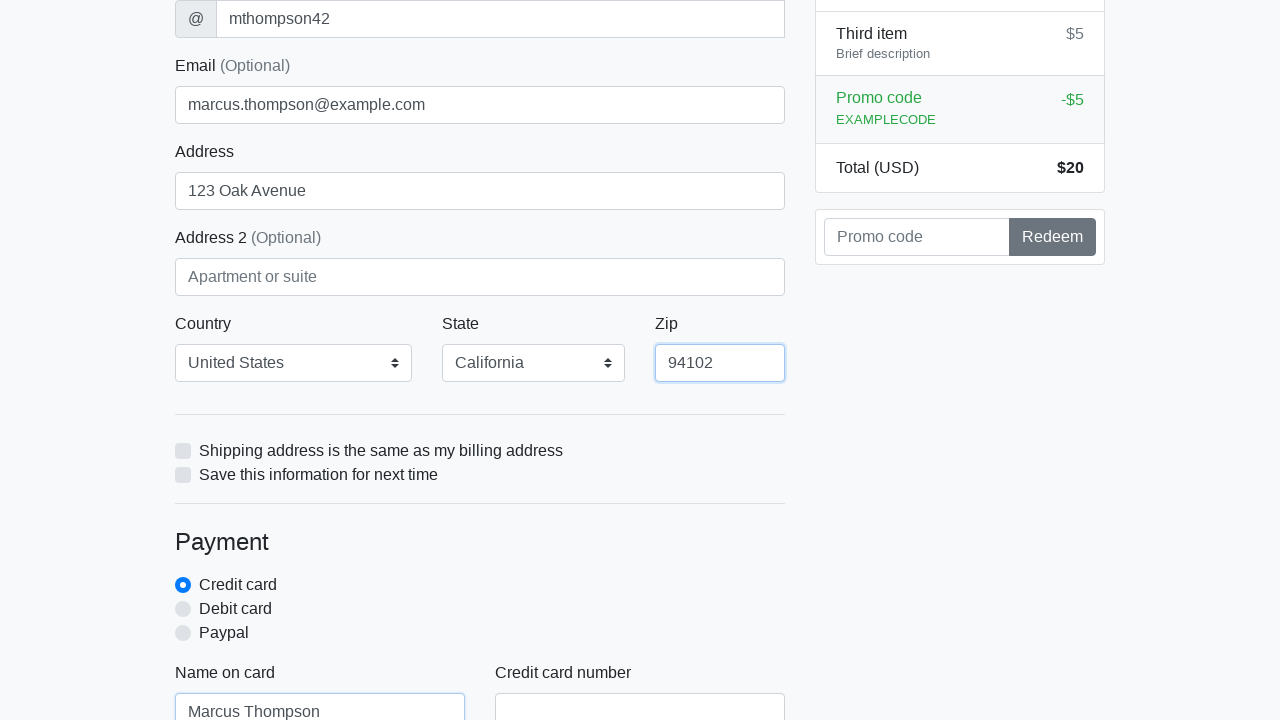

Filled credit card number field with '4532015112830366' on #cc-number
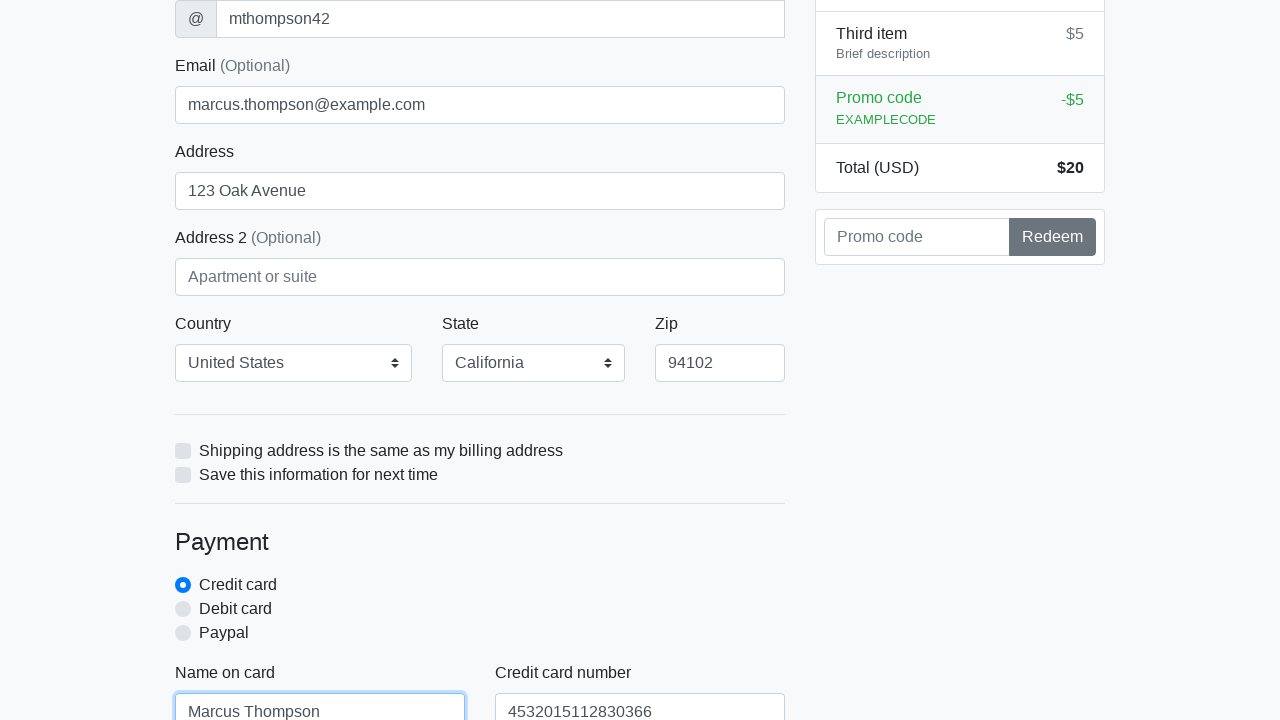

Filled credit card expiration field with '12/2025' on #cc-expiration
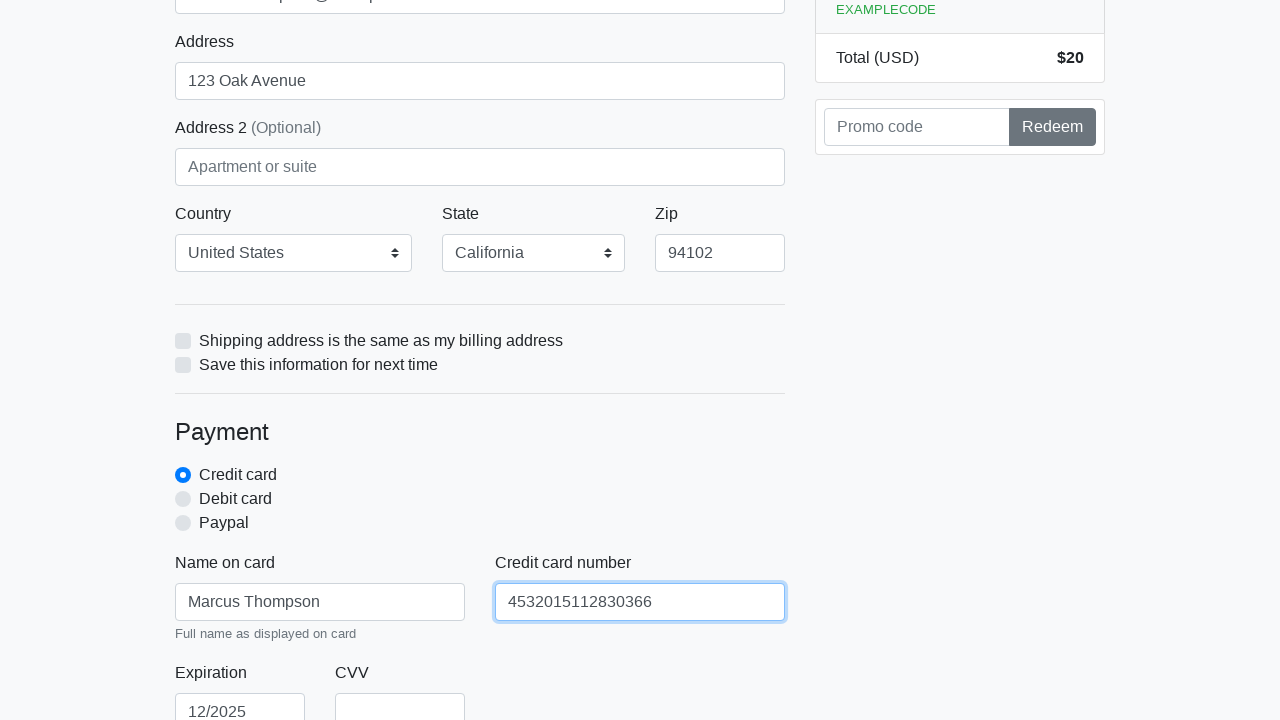

Filled CVV field with '742' on #cc-cvv
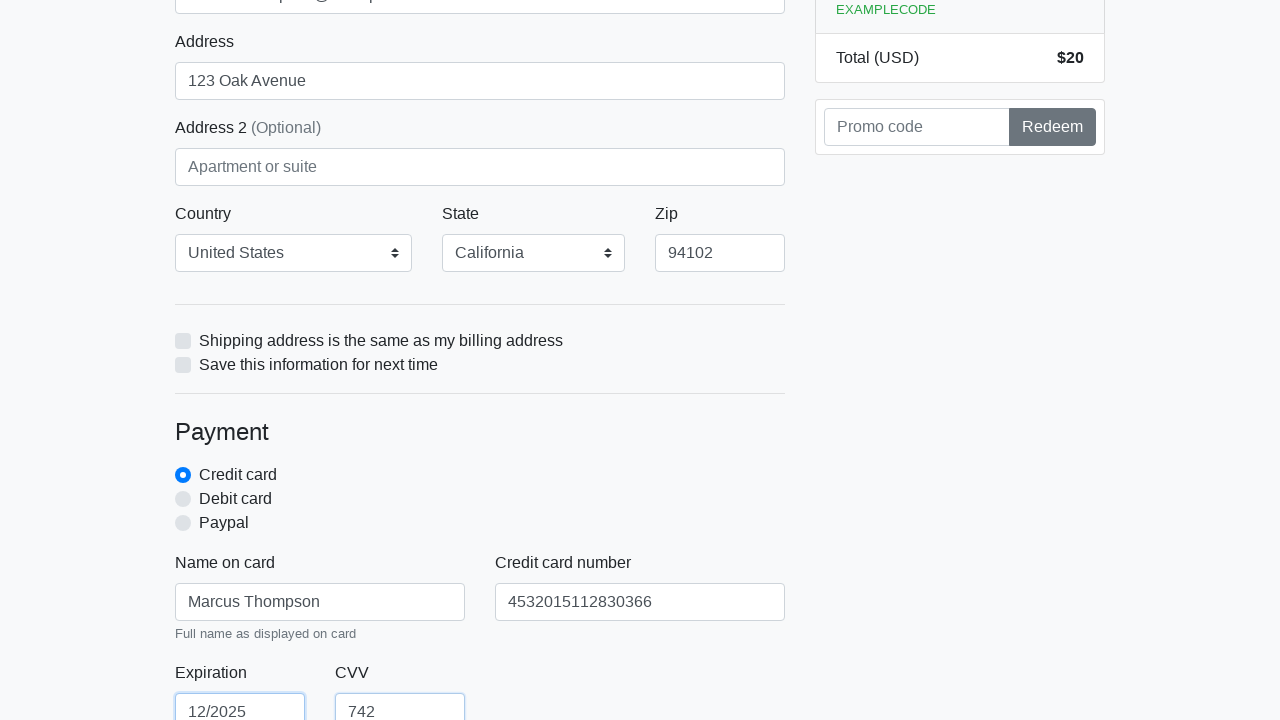

Clicked the primary submit button to complete checkout at (480, 500) on xpath=//button[contains(@class, 'btn-primary')]
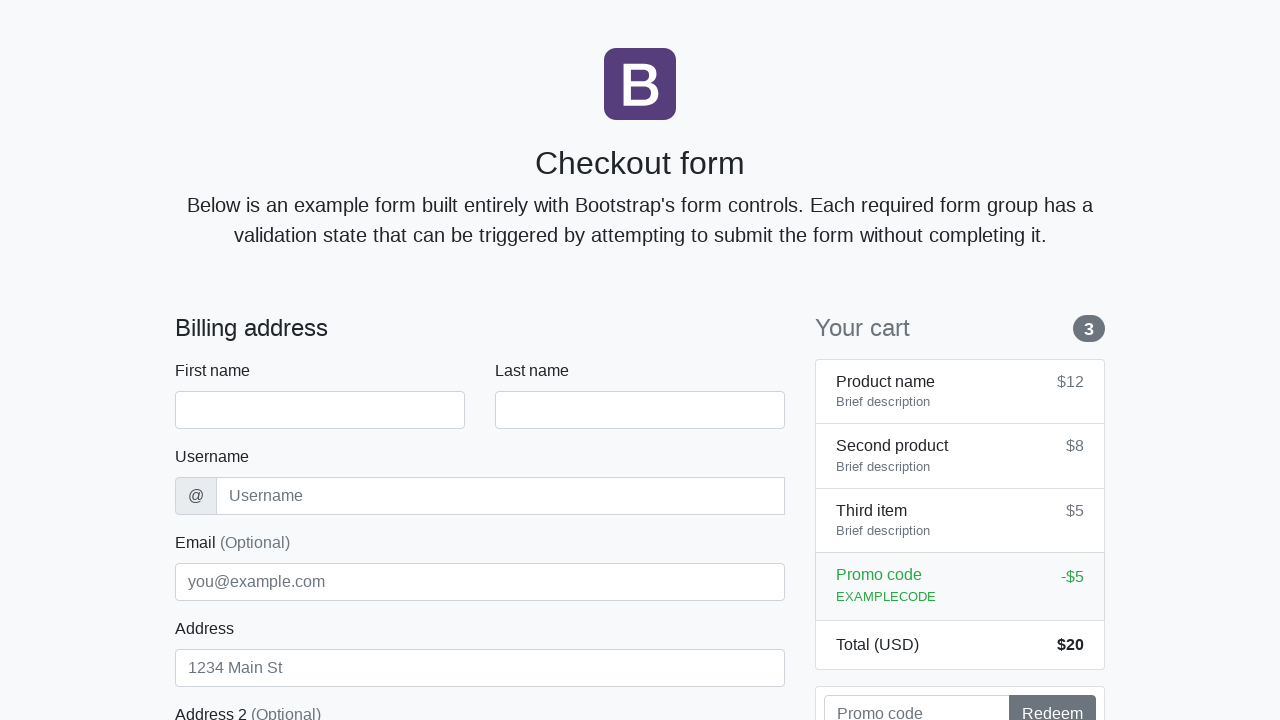

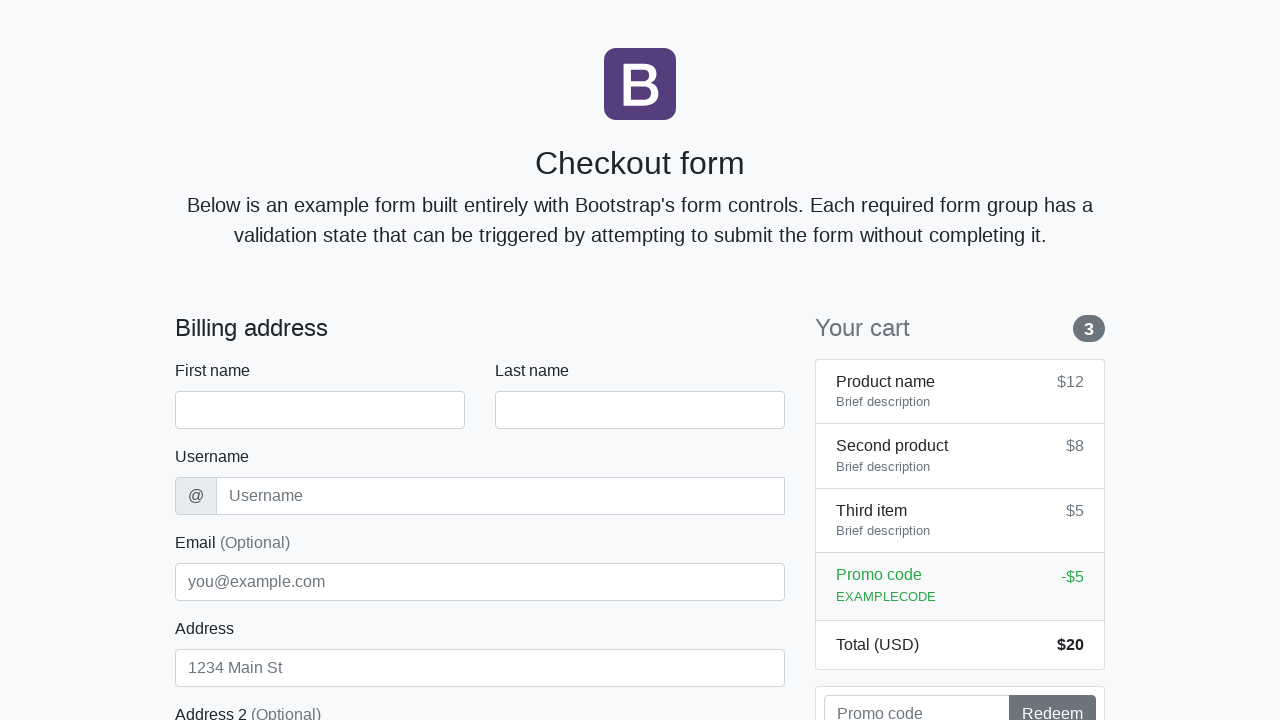